Tests opting out of A/B tests by adding an opt-out cookie before visiting the A/B test page, then navigating to verify the page shows "No A/B Test" heading

Starting URL: http://the-internet.herokuapp.com

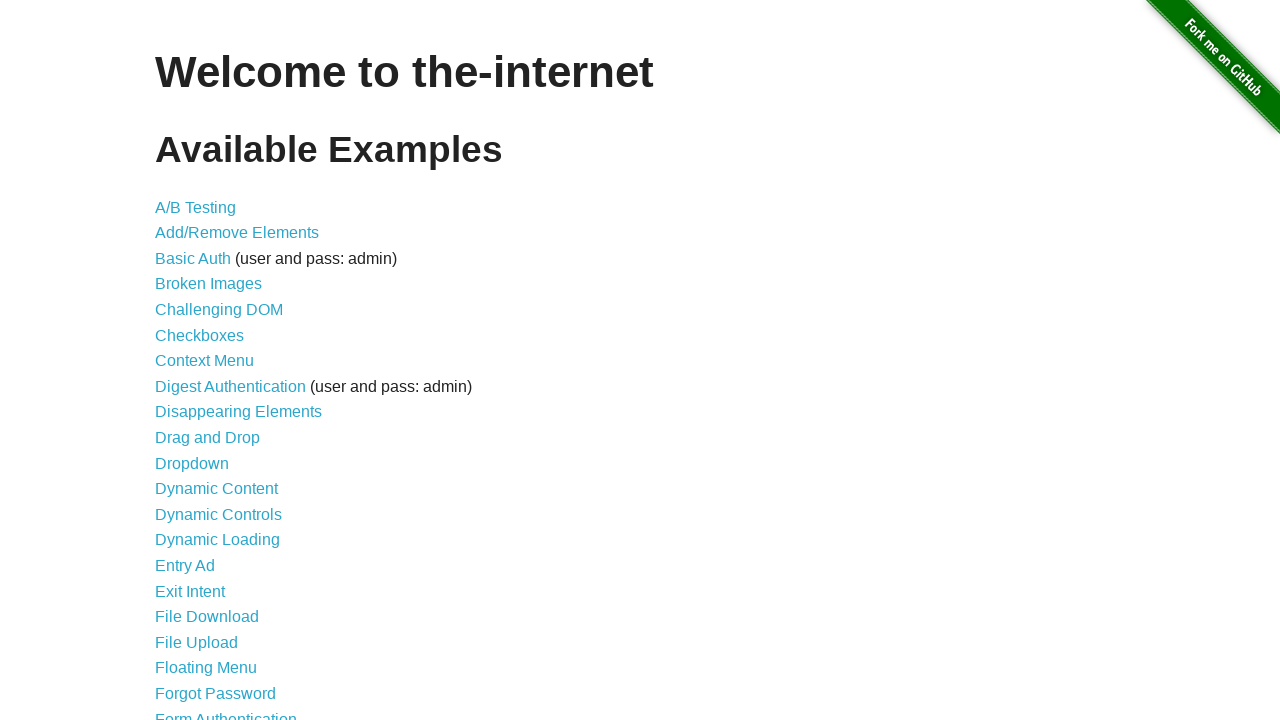

Added opt-out cookie 'optimizelyOptOut' before visiting A/B test page
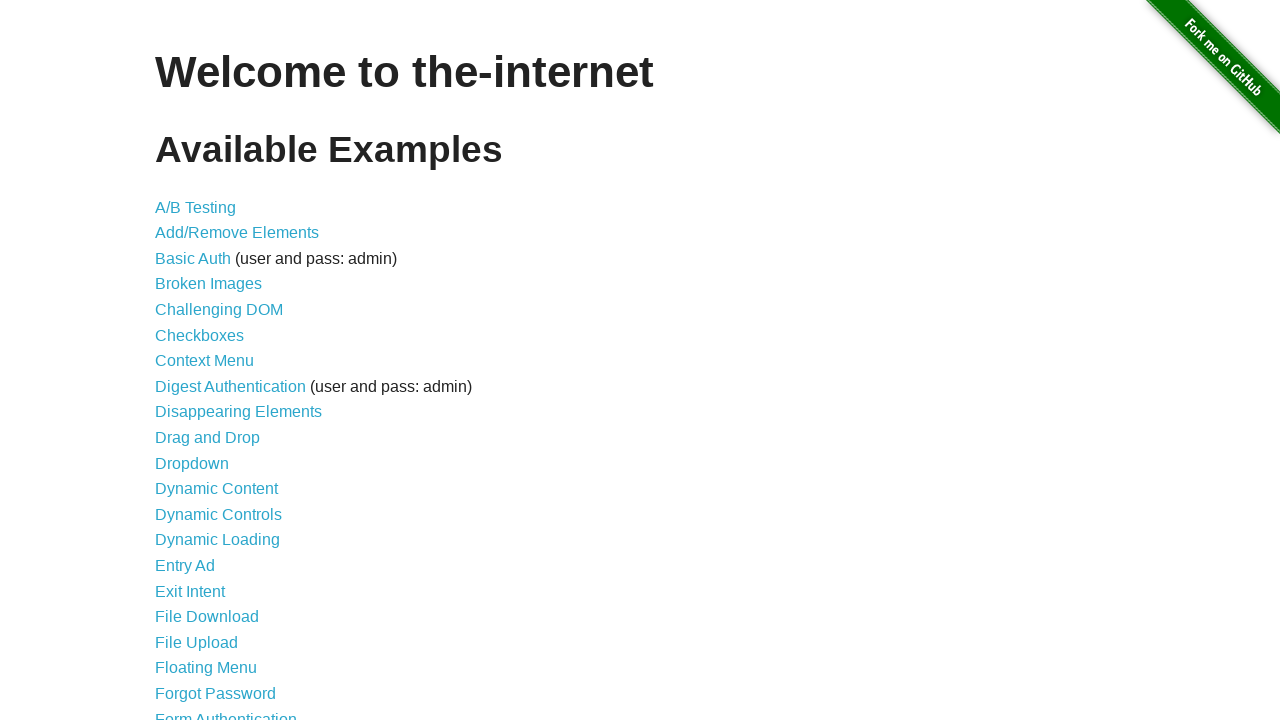

Navigated to A/B test page at /abtest
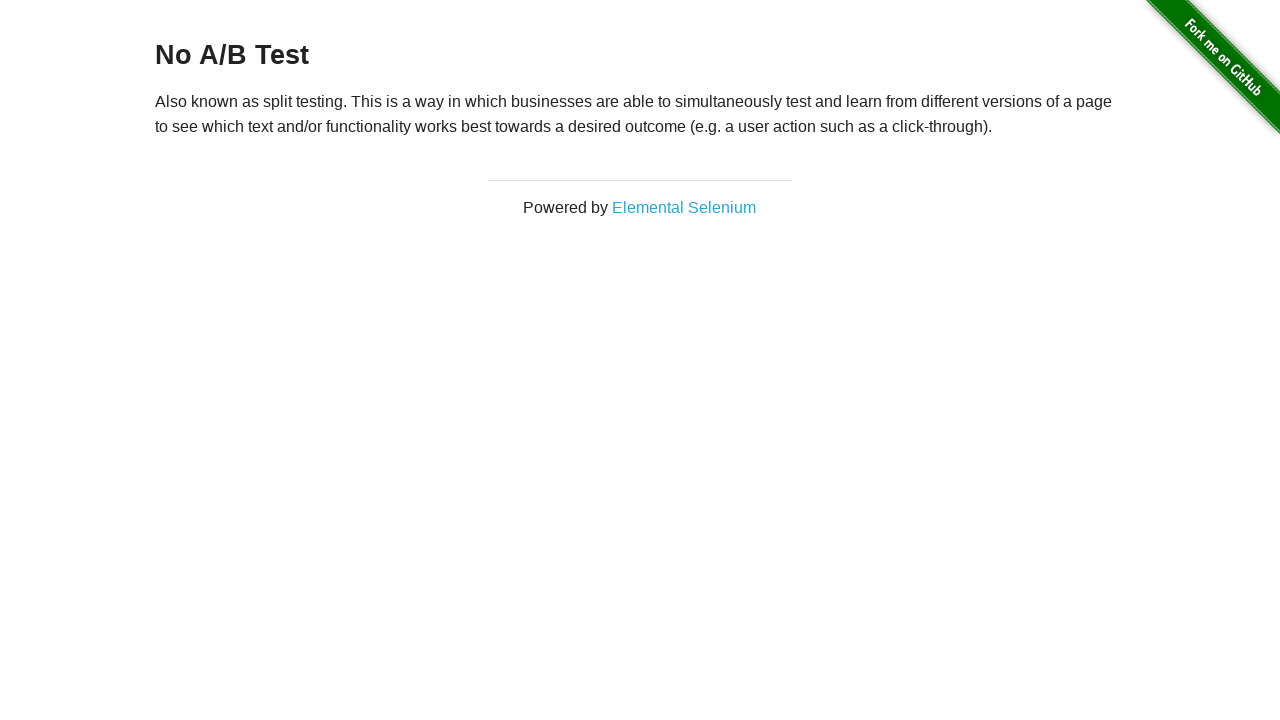

Heading loaded on page, verifying 'No A/B Test' text is displayed
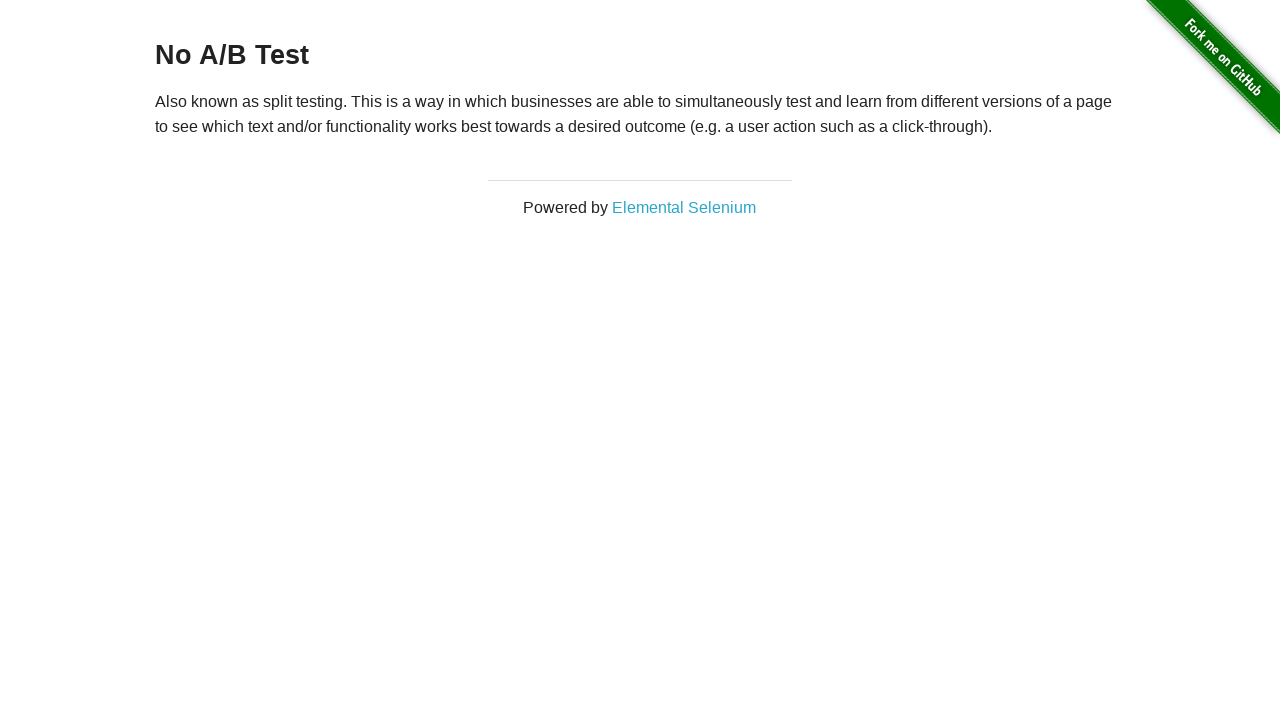

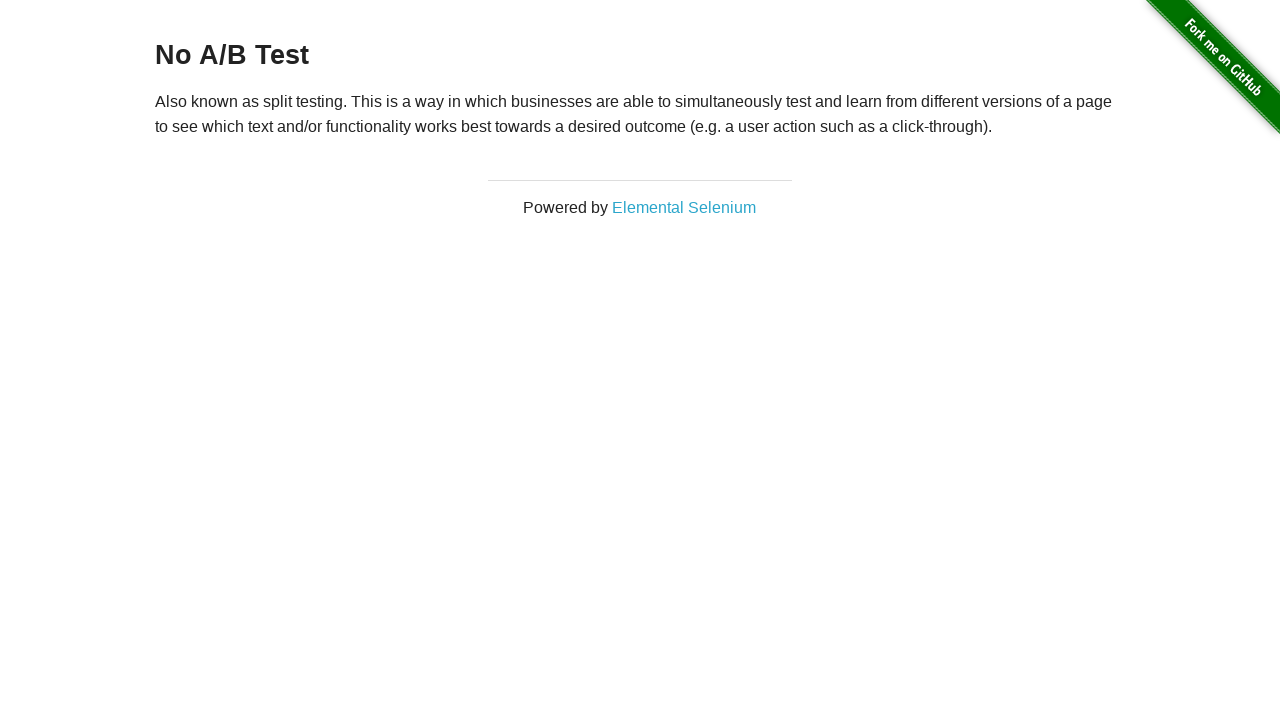